Tests drag and drop functionality by dragging an element and dropping it onto a target element within an iframe

Starting URL: https://jqueryui.com/droppable/

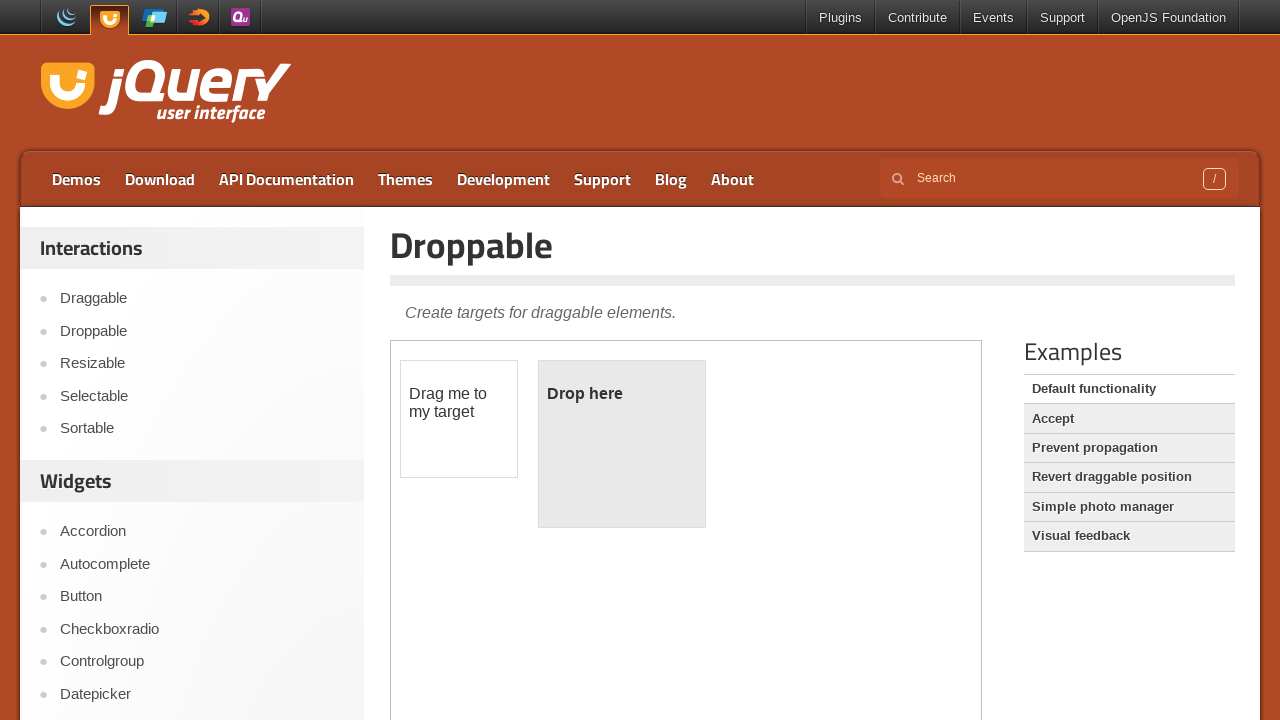

Located the iframe containing drag and drop demo
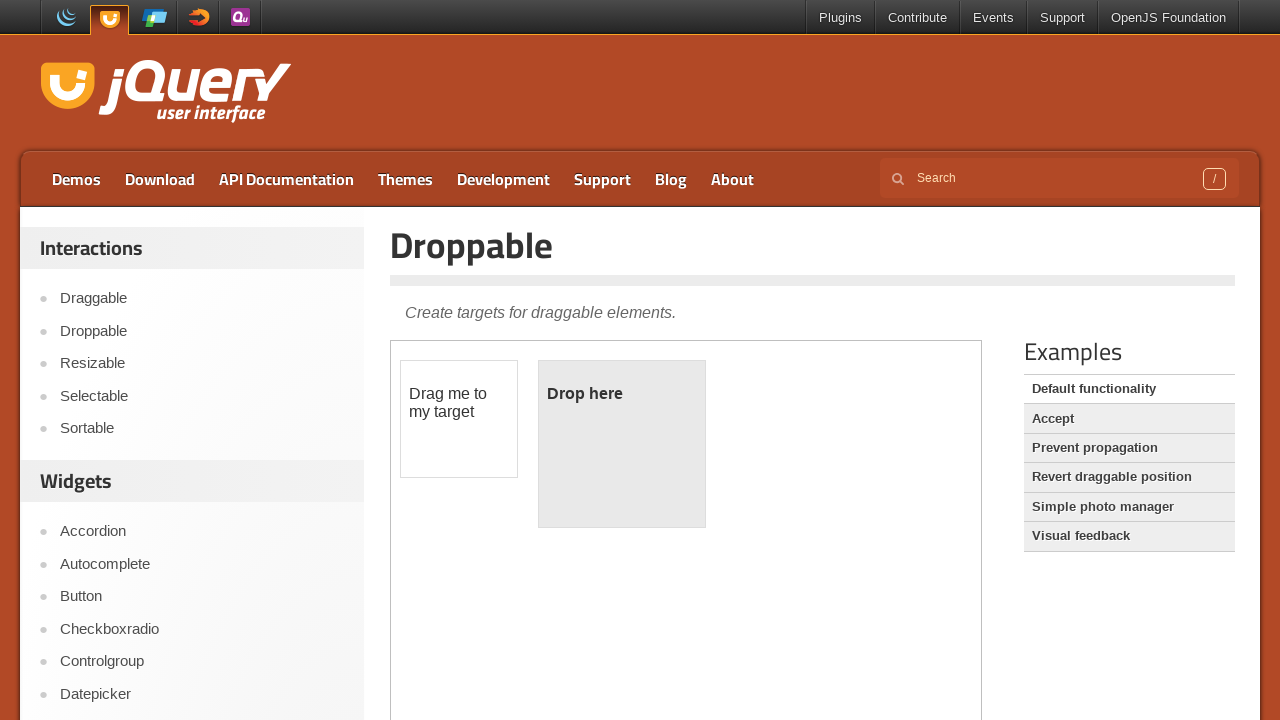

Waited 1000ms for iframe to load
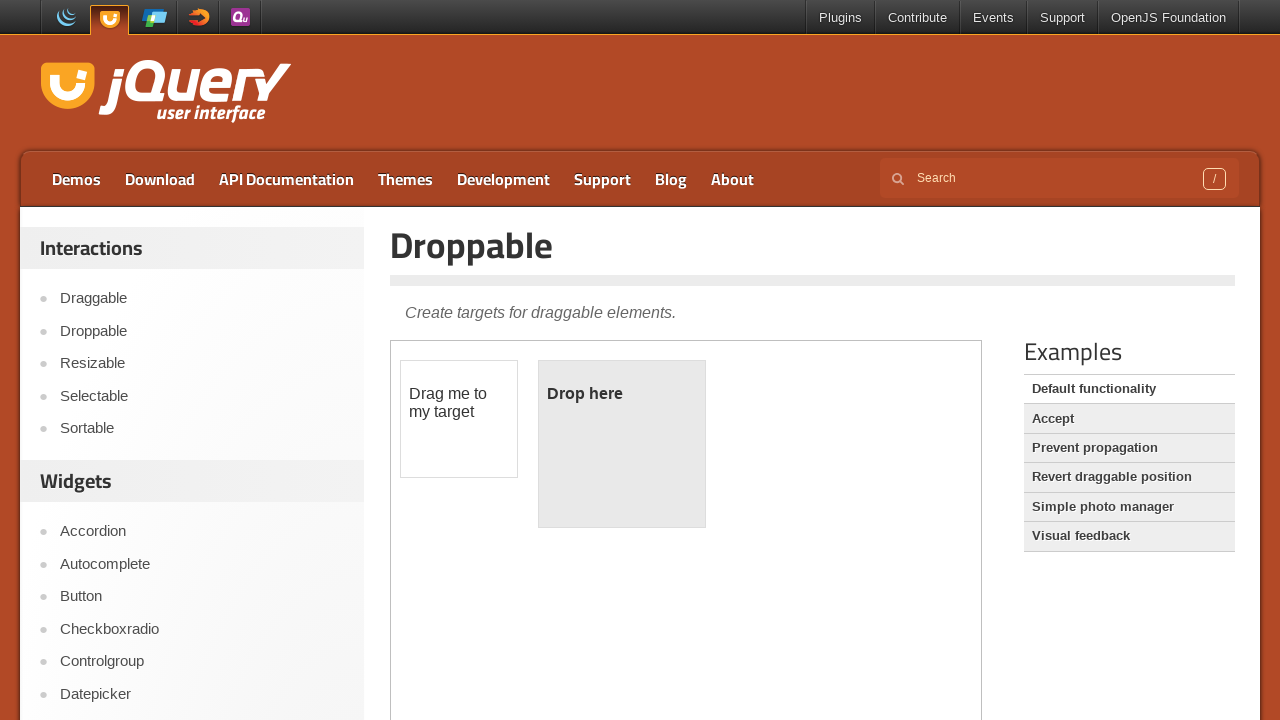

Located the draggable element (#draggable) in the iframe
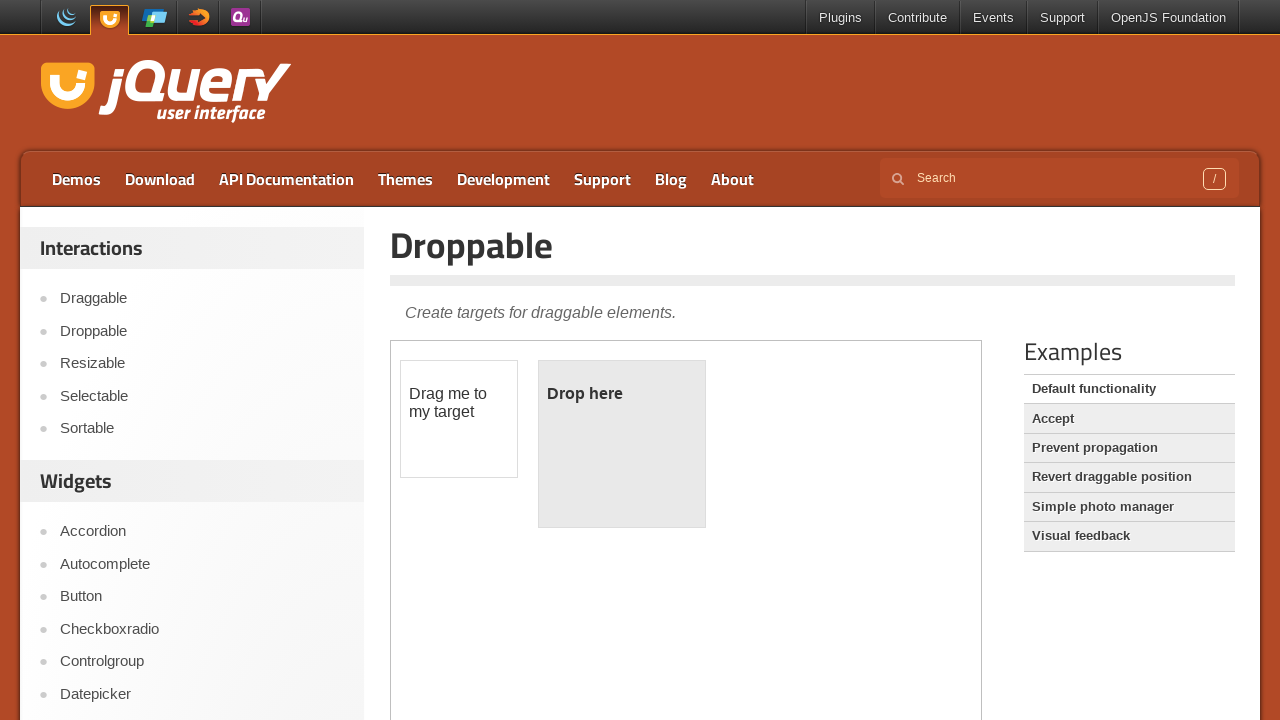

Located the droppable target element (#droppable) in the iframe
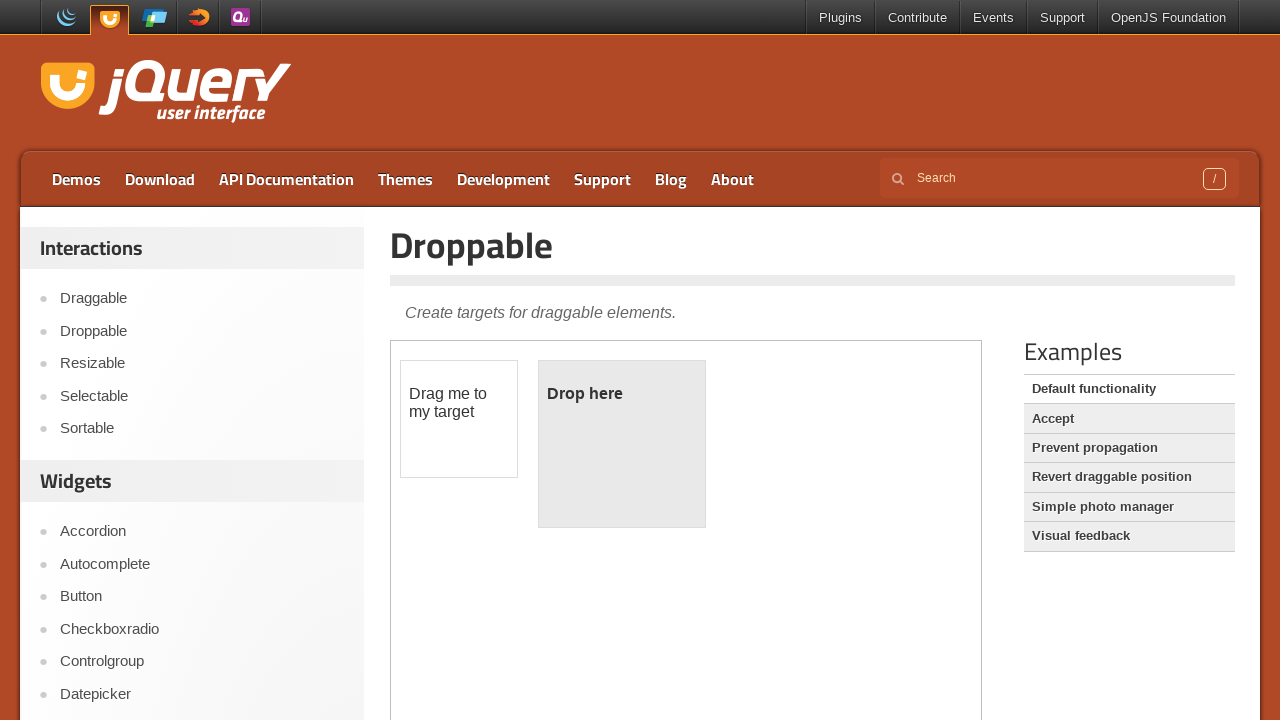

Dragged #draggable element and dropped it on #droppable target at (622, 444)
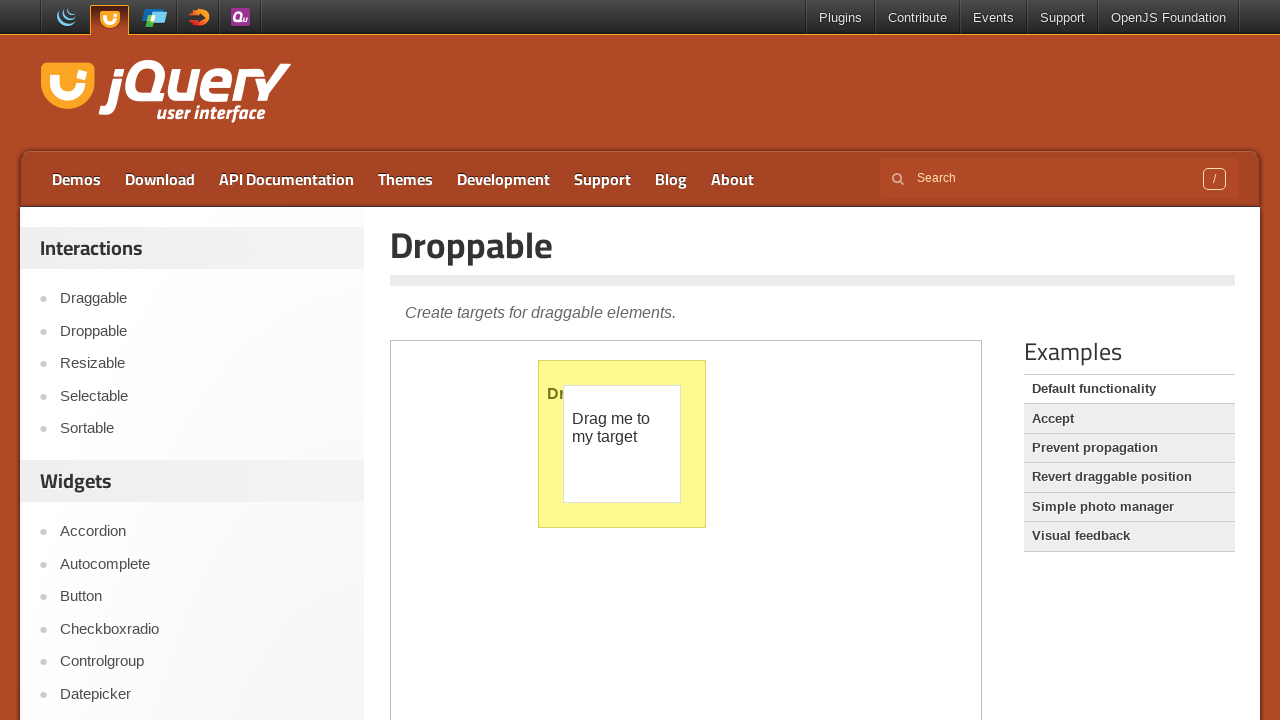

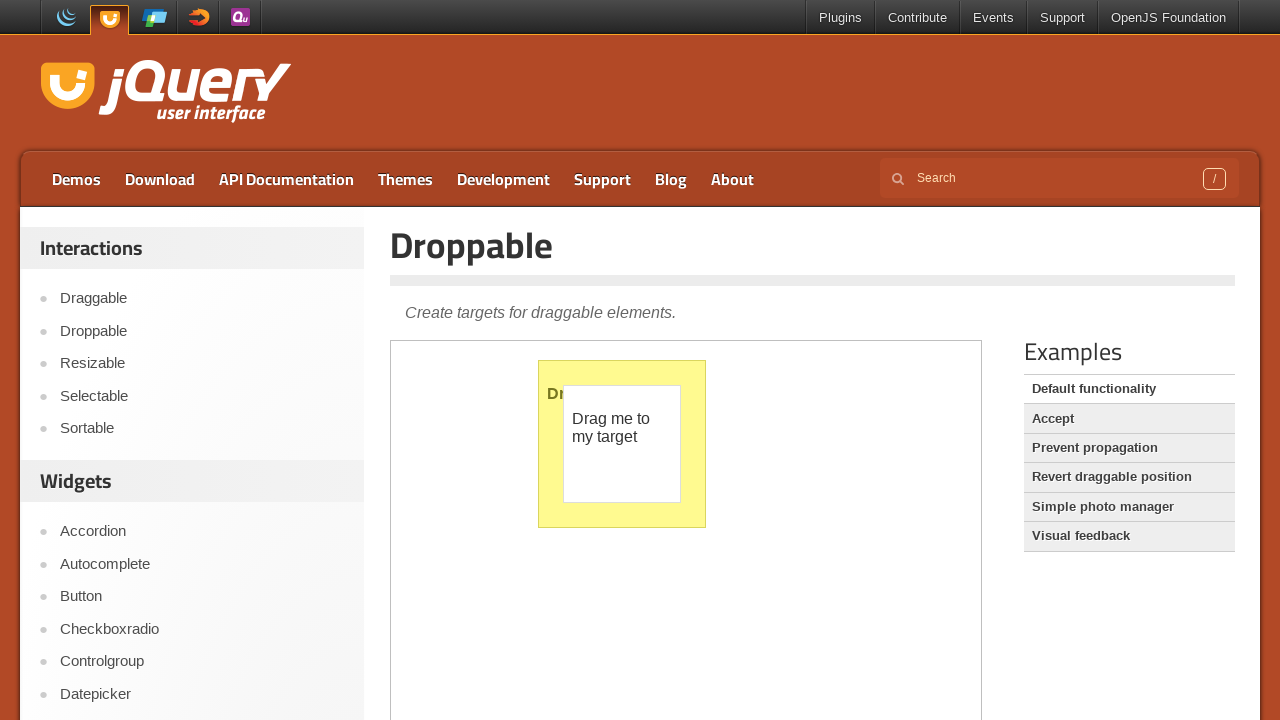